Tests drag and drop functionality by dragging an element from a list and dropping it into a trash container on a demo site.

Starting URL: https://www.globalsqa.com/demo-site/draganddrop/

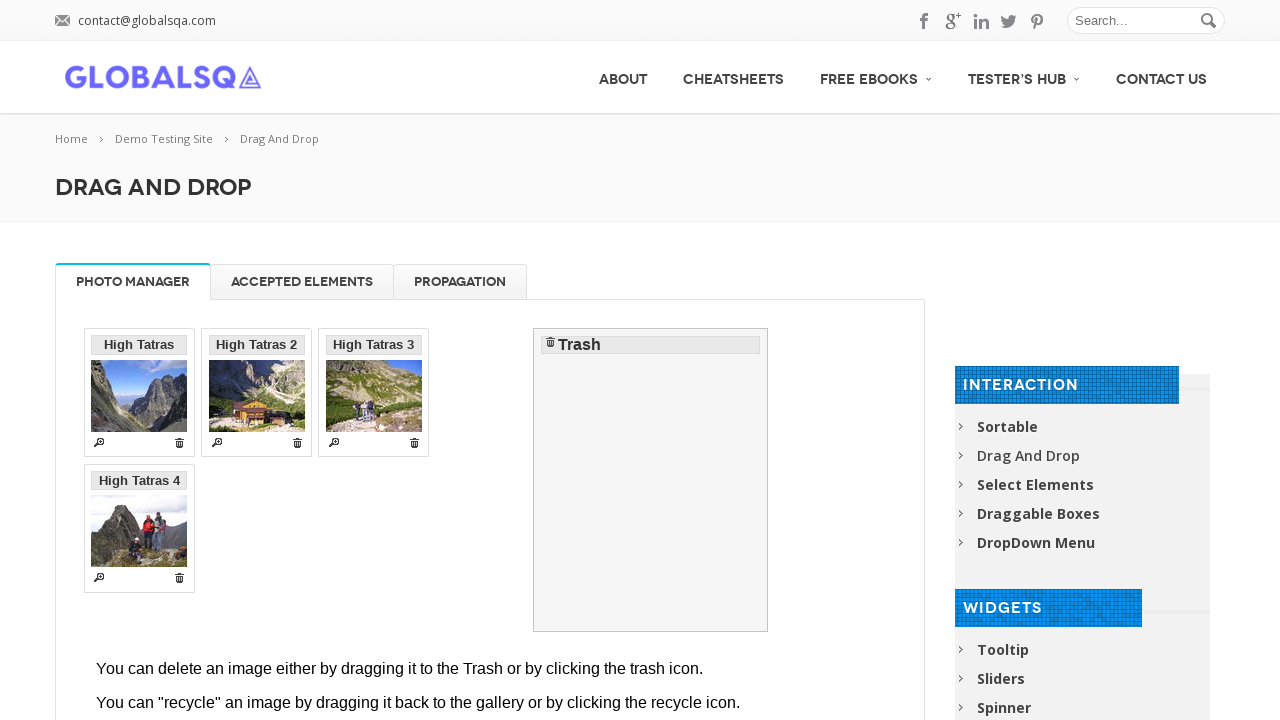

Waited for iframe.demo-frame to load
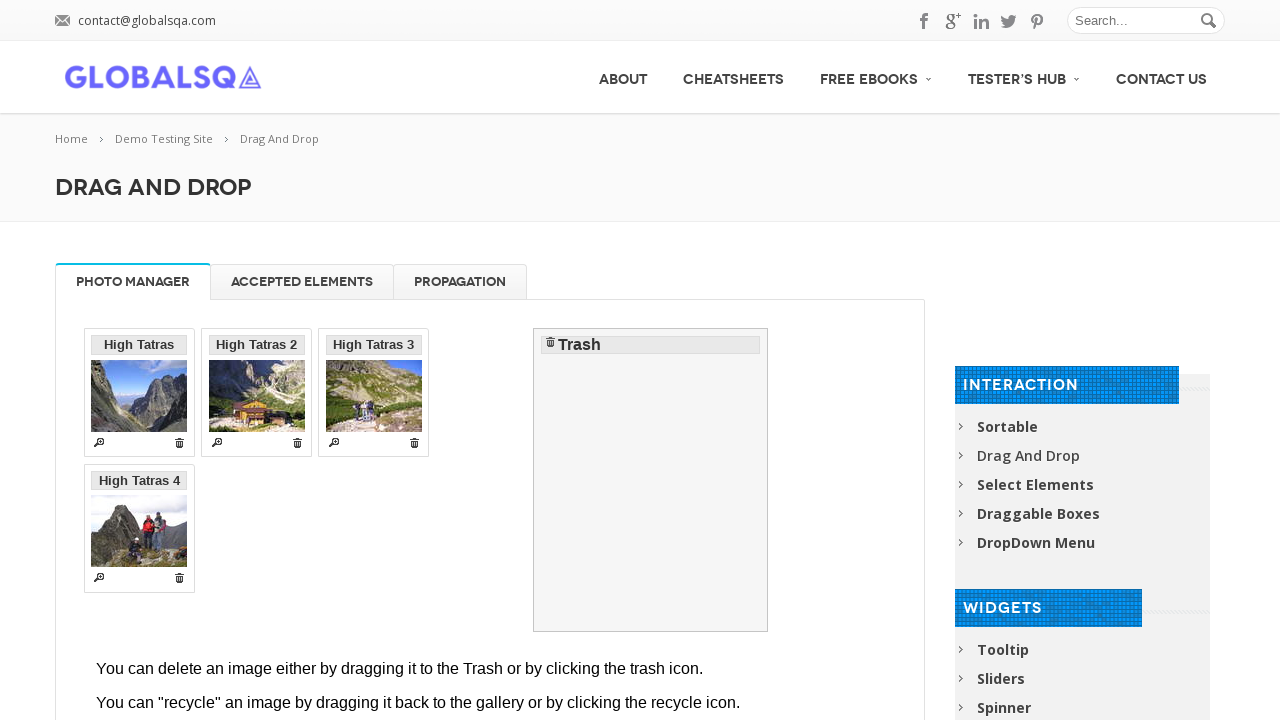

Located and switched to the demo iframe
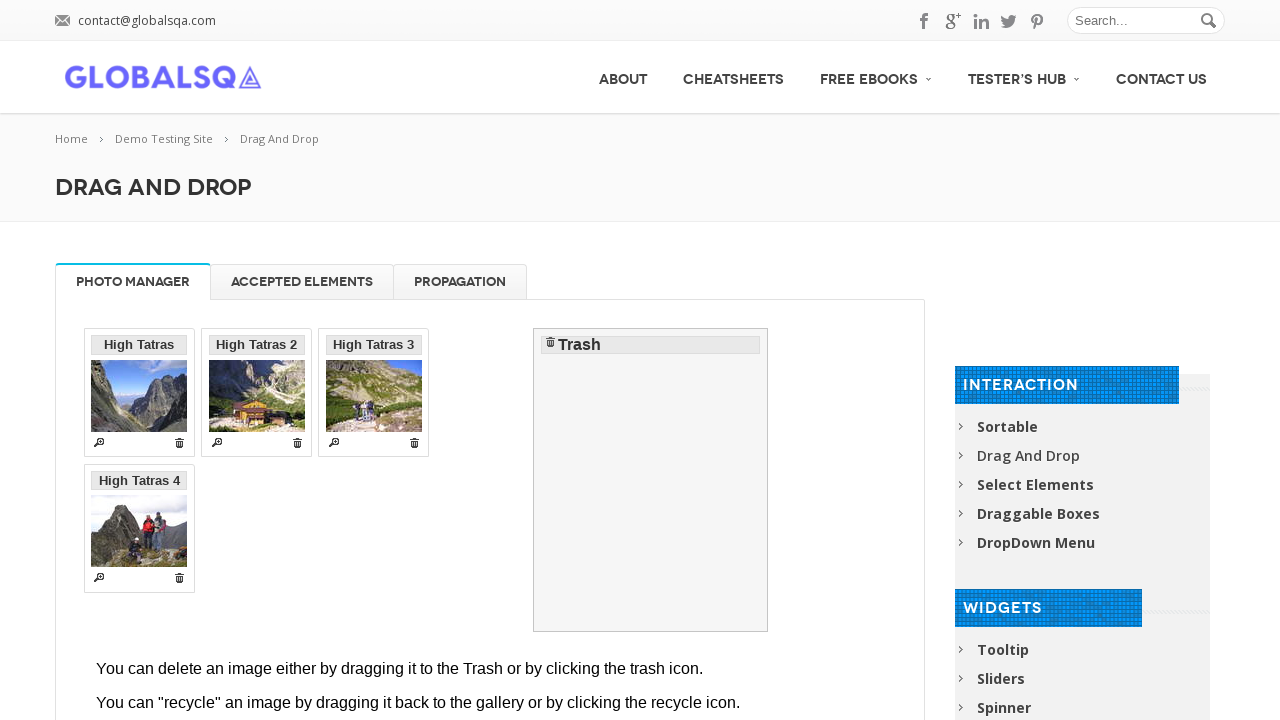

Waited for draggable elements to be visible in the iframe
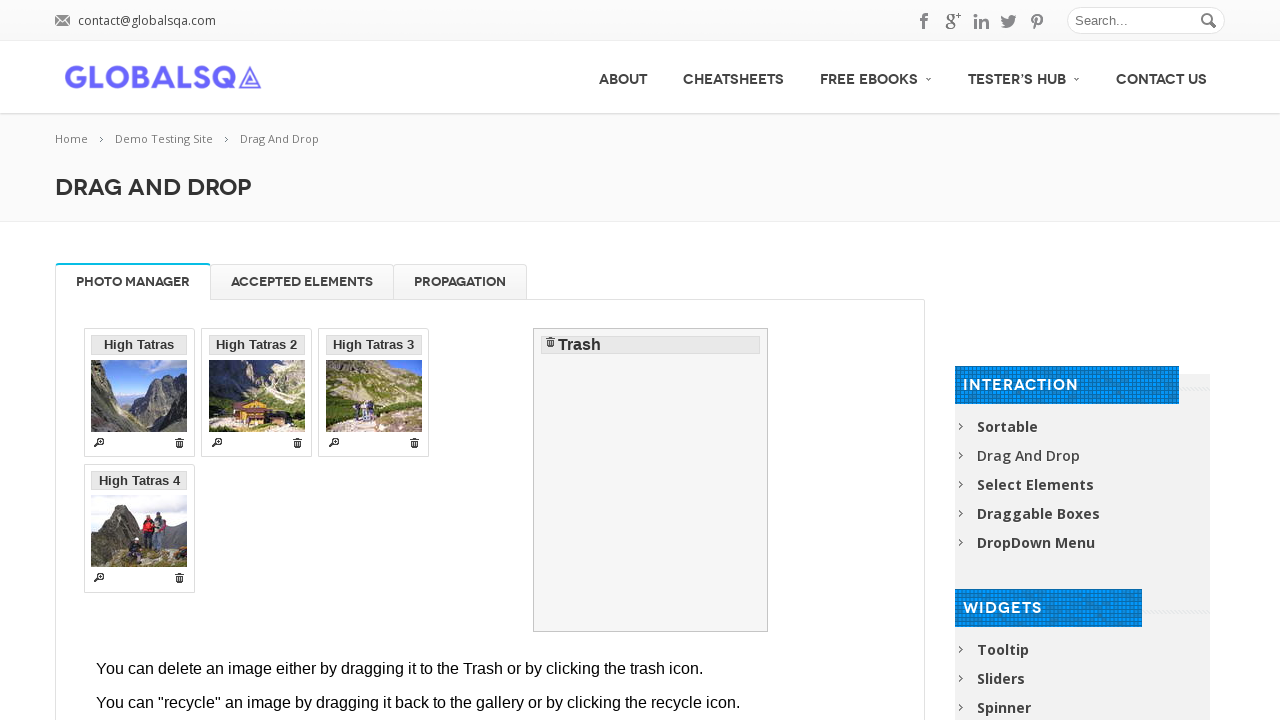

Located the first draggable item in the list
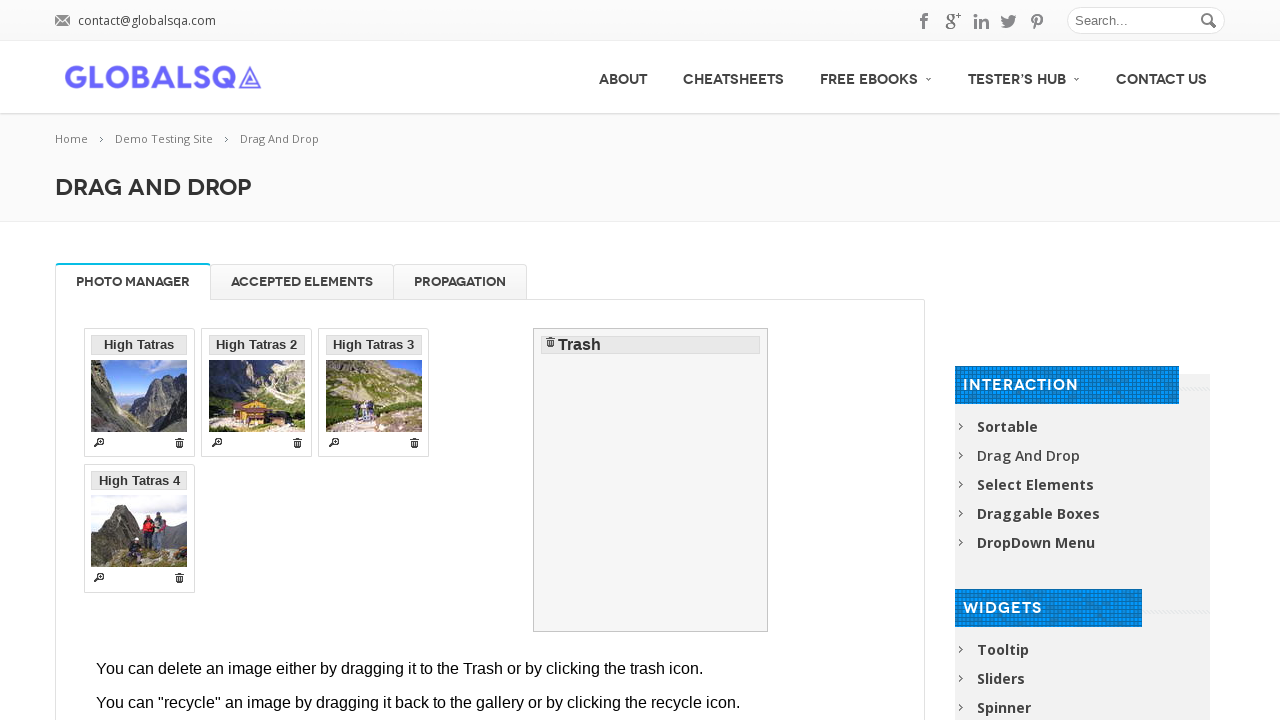

Located the trash container target element
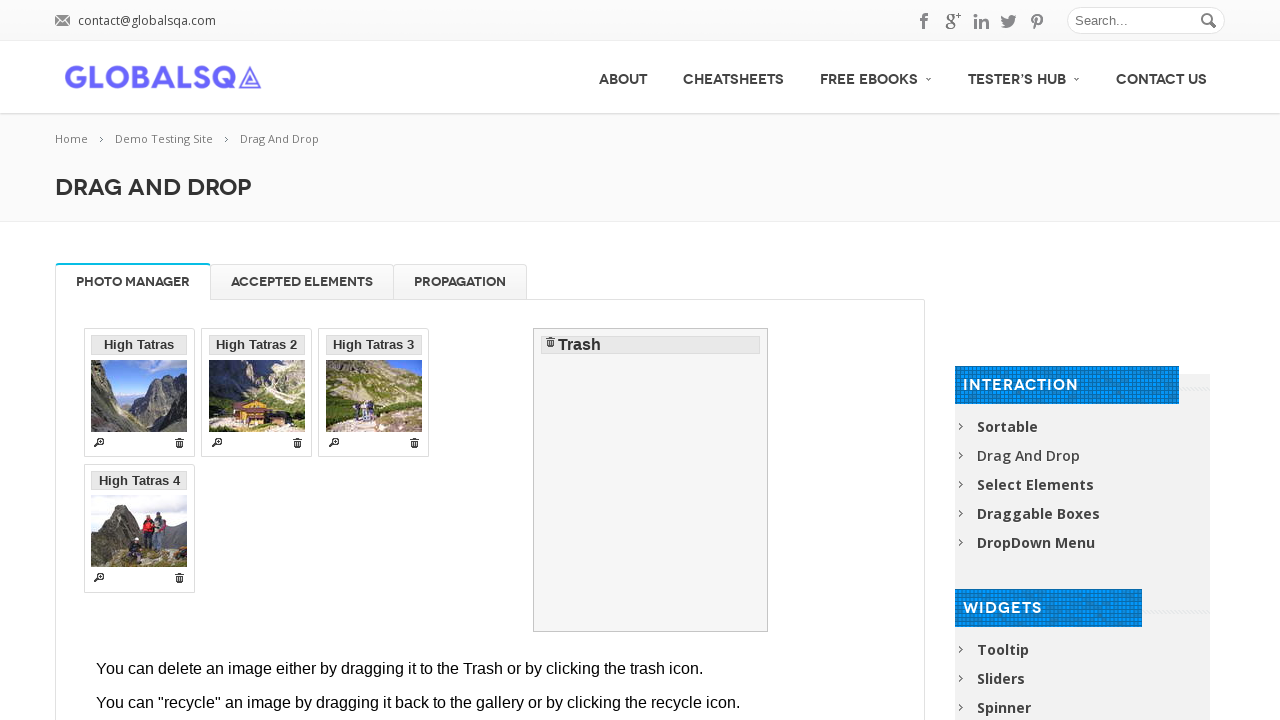

Dragged list item to the trash container at (651, 480)
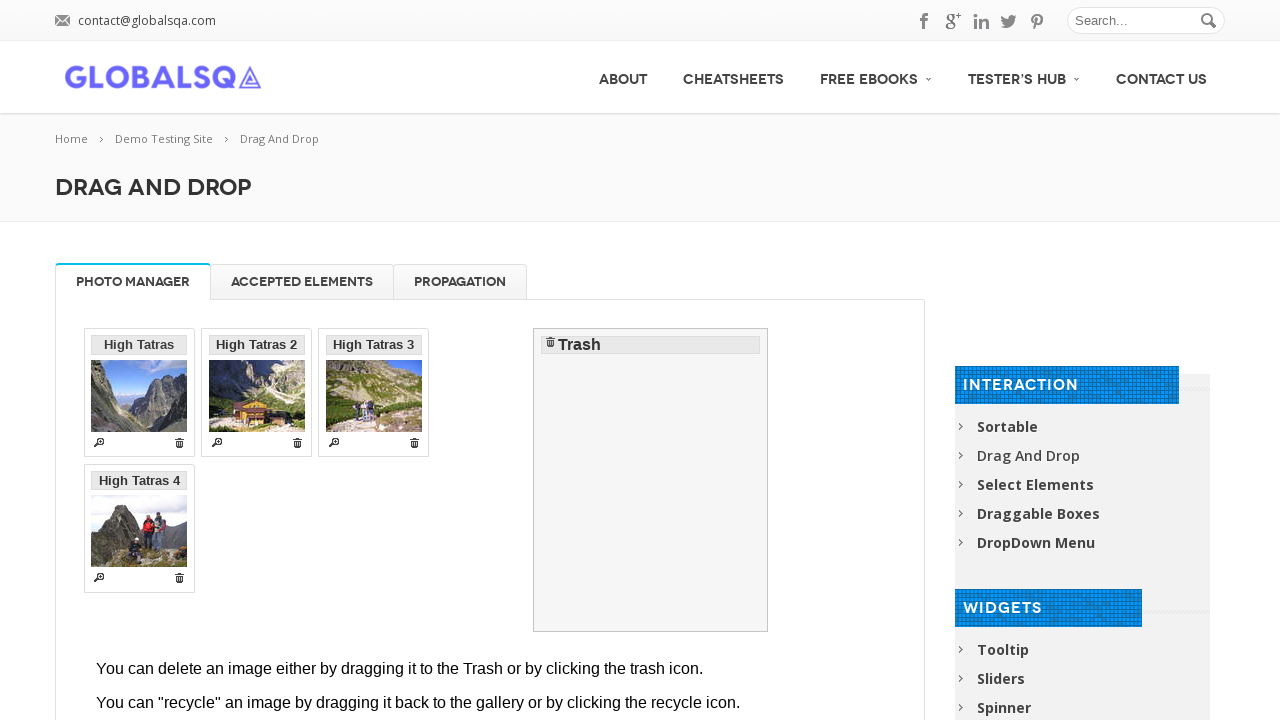

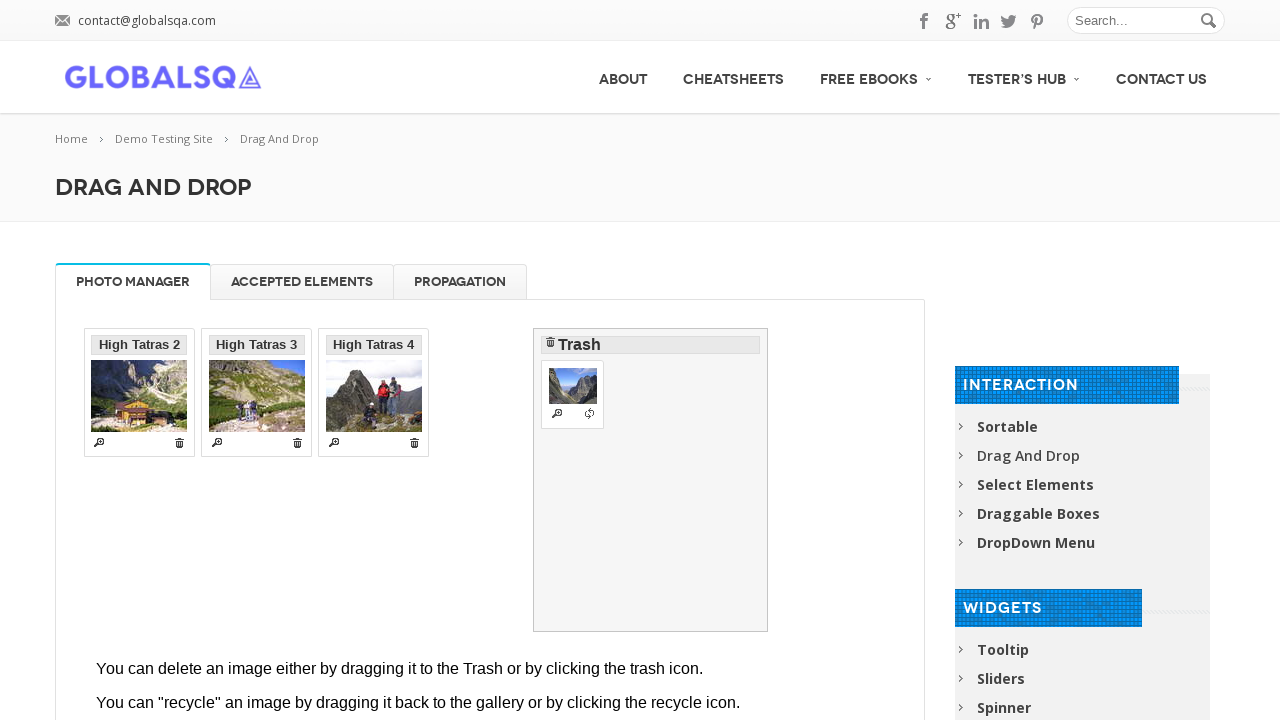